Navigates to GeeksforGeeks website and locates the Tutorials link element

Starting URL: https://www.geeksforgeeks.org/

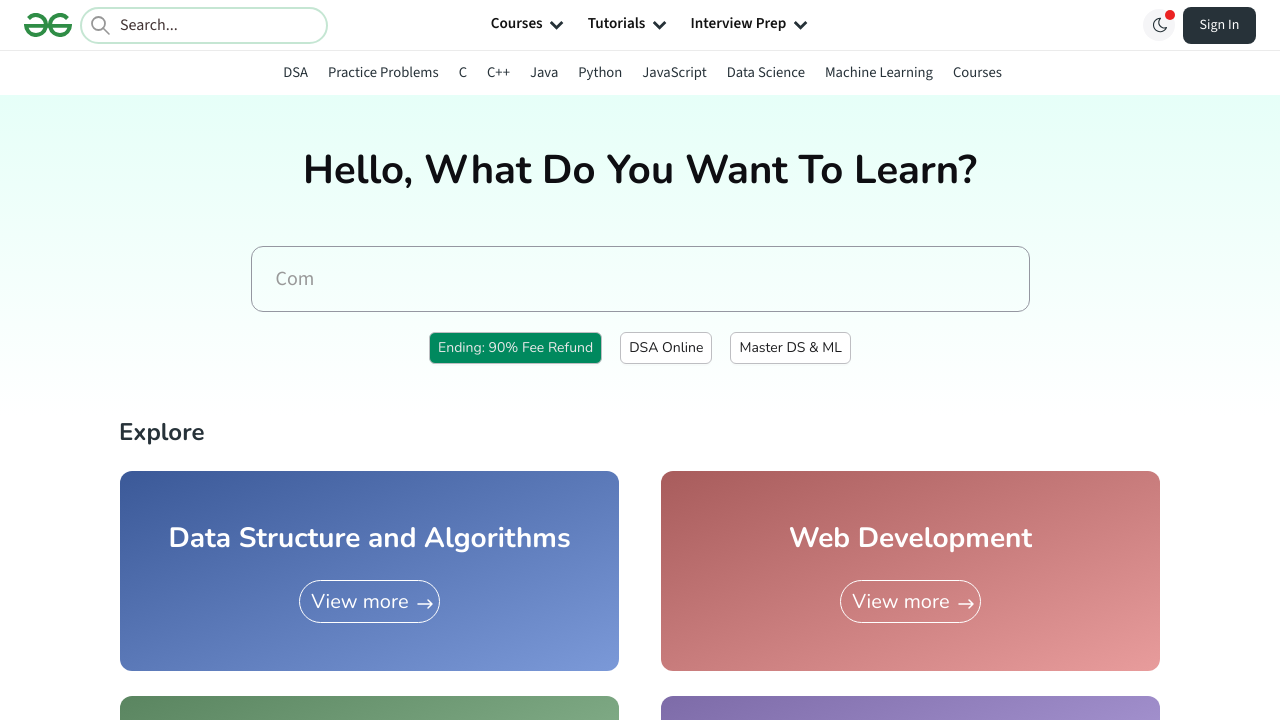

Waited for Tutorials link to appear on GeeksforGeeks website
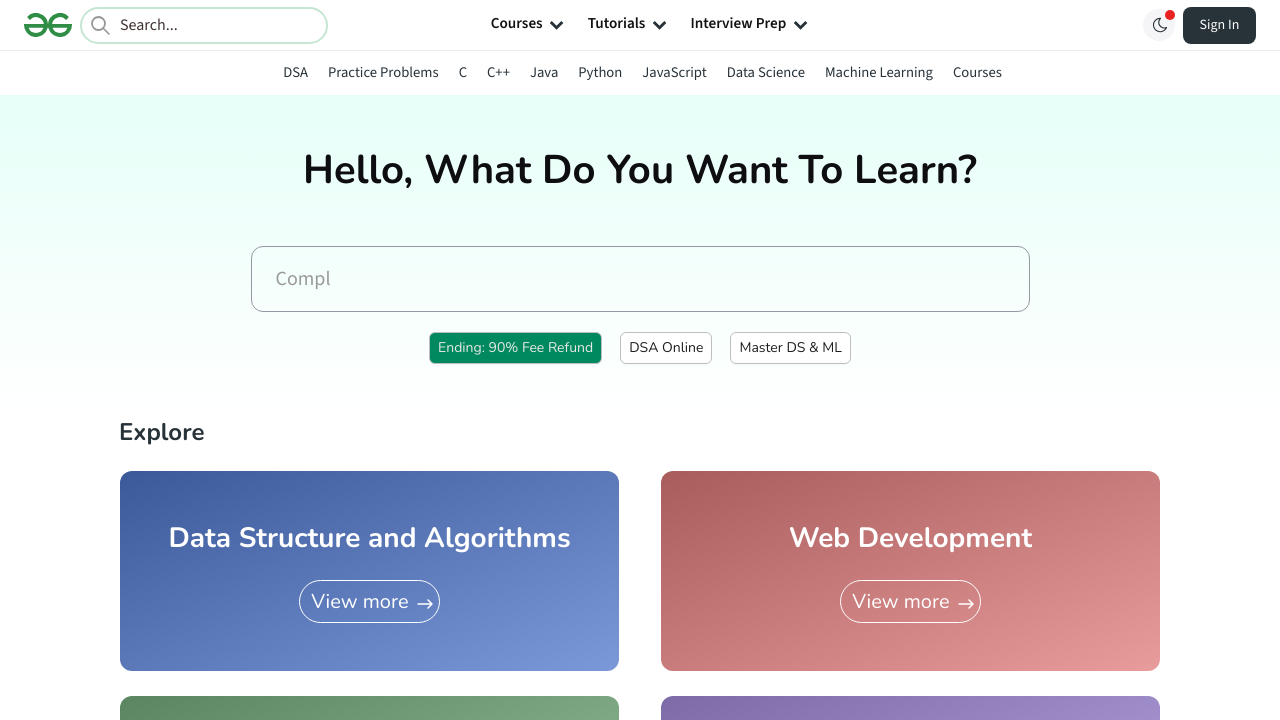

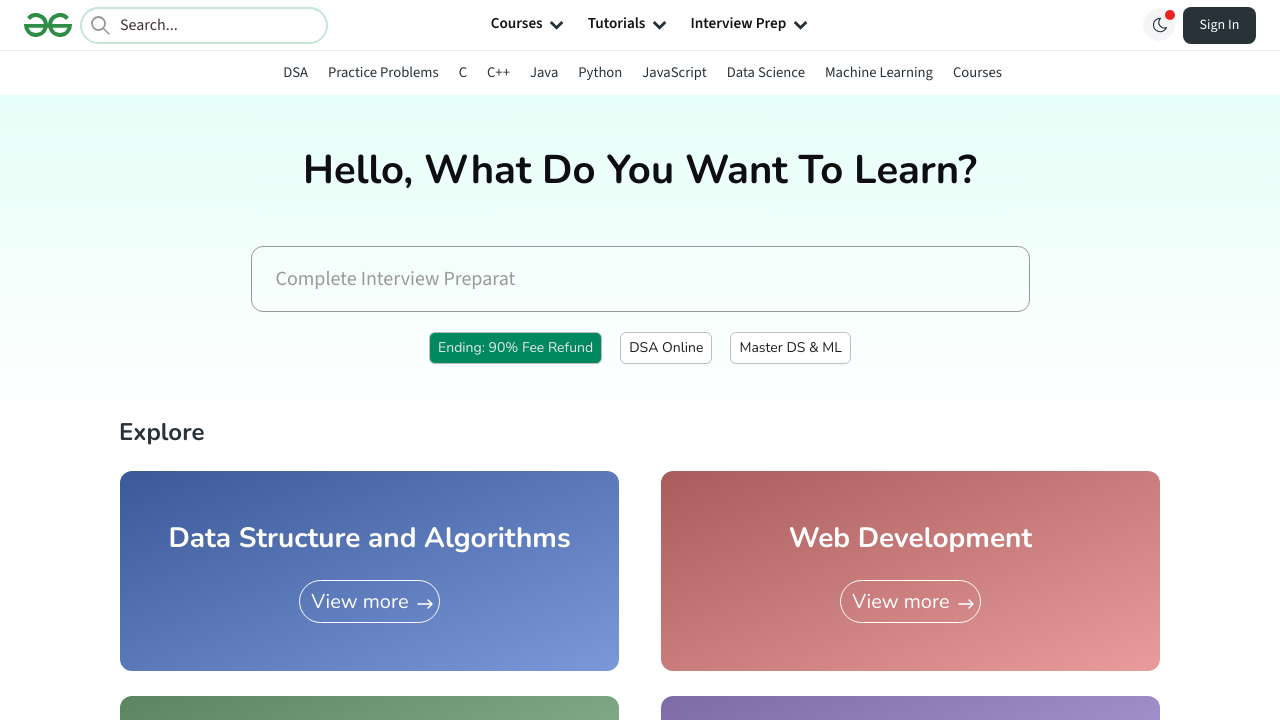